Tests checkbox functionality by clicking on checkboxes to select and deselect them, verifying their state changes

Starting URL: https://kristinek.github.io/site/examples/actions

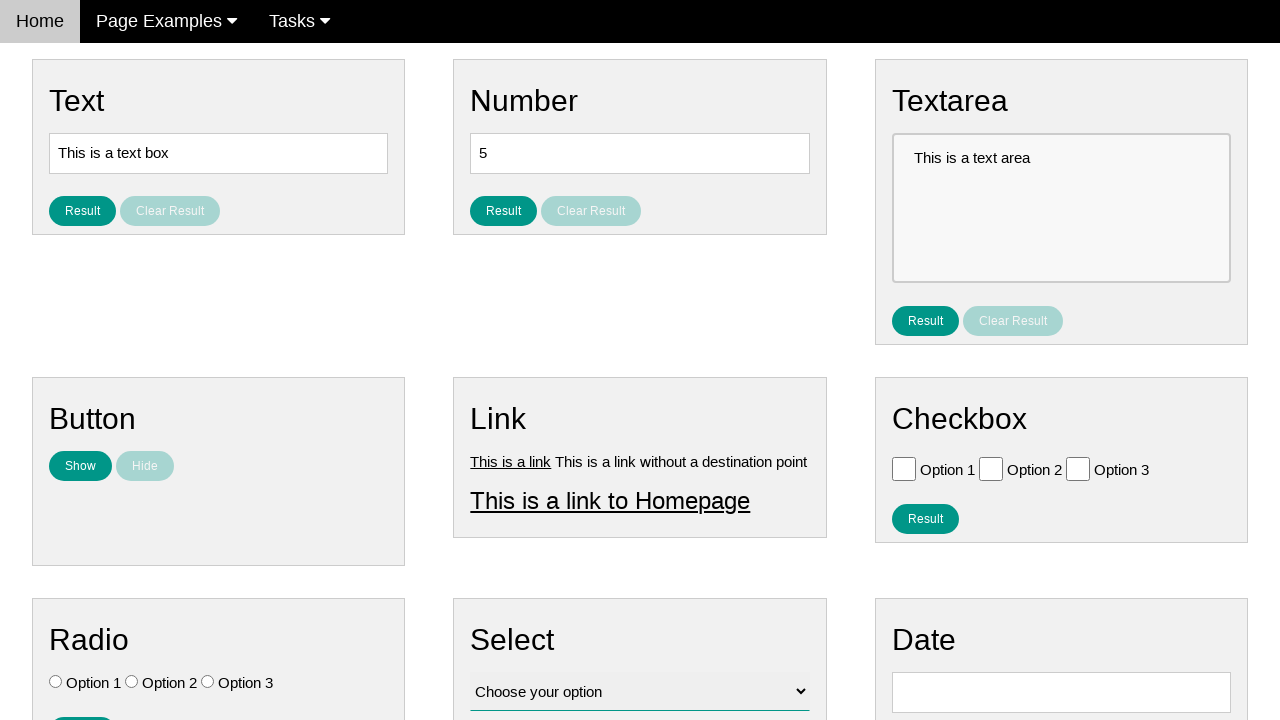

Navigated to checkbox actions example page
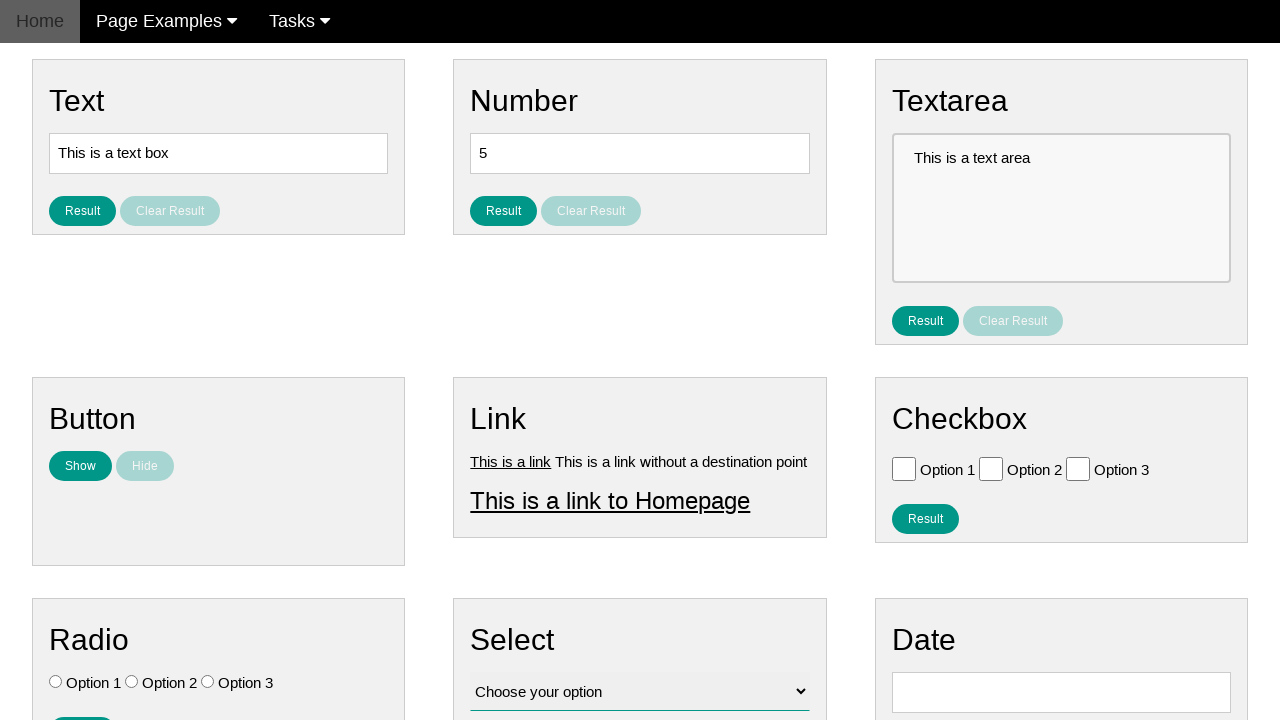

Clicked first checkbox to select it at (904, 468) on input#vfb-6-0
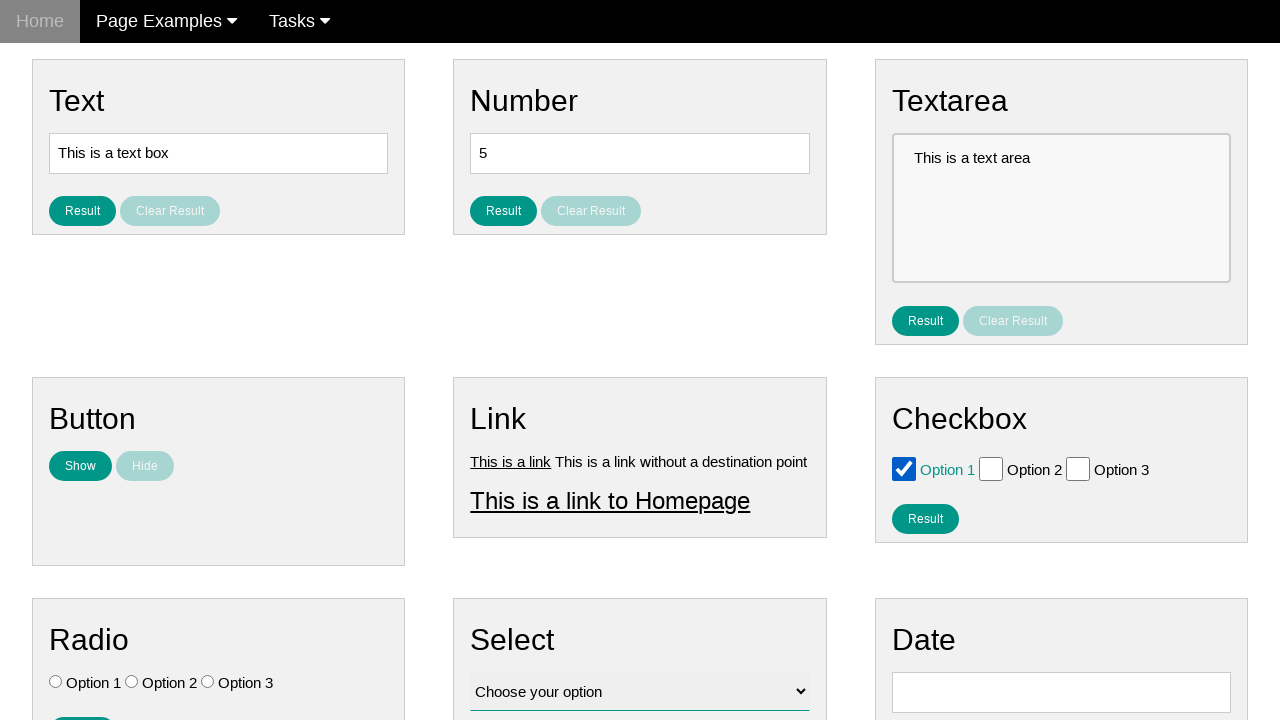

Clicked second checkbox to select it at (991, 468) on input#vfb-6-1
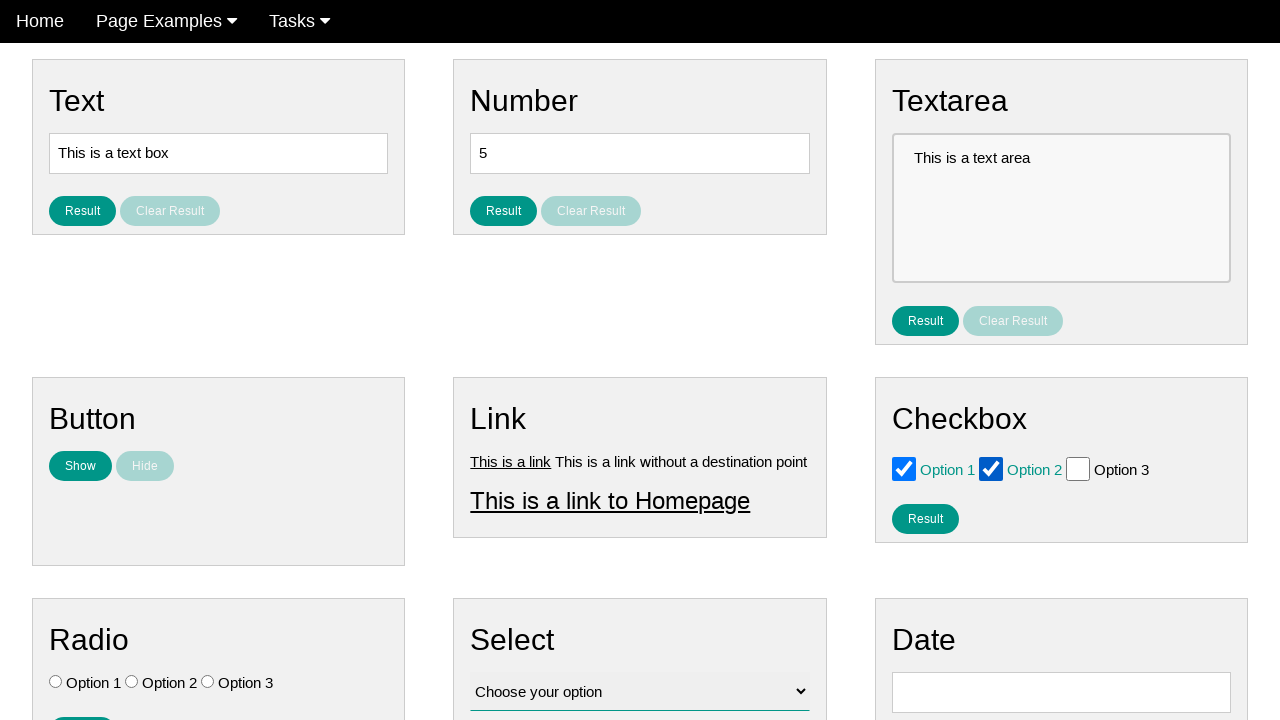

Clicked second checkbox again to deselect it at (991, 468) on input#vfb-6-1
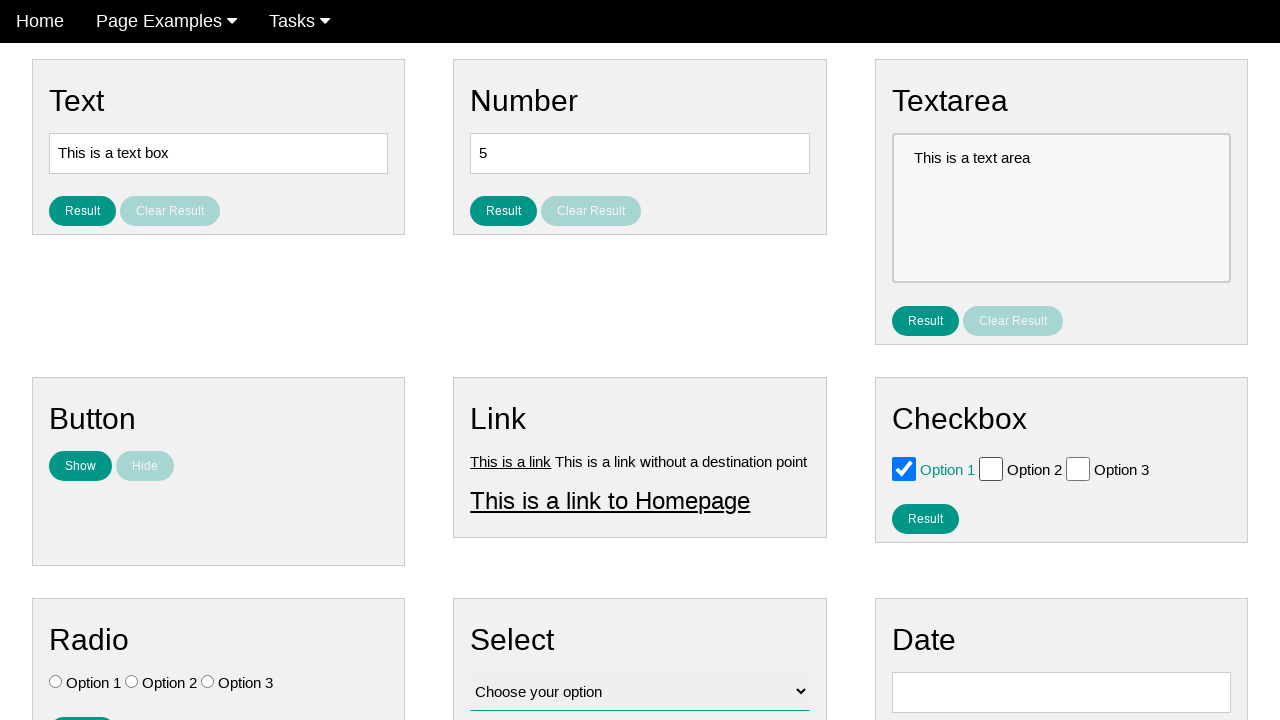

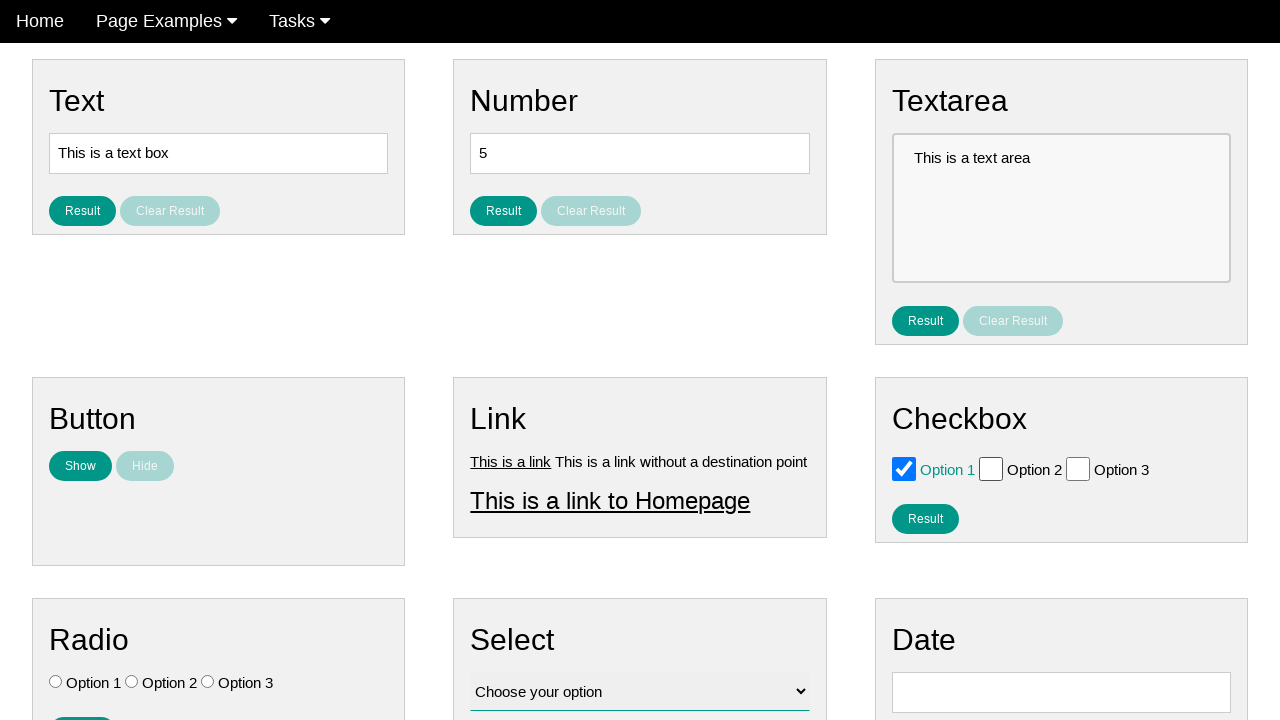